Navigates to Reliance Life website, clicks on Claims menu item, then clicks on a "Click here" link within the claims section

Starting URL: https://www.reliancenipponlife.com/

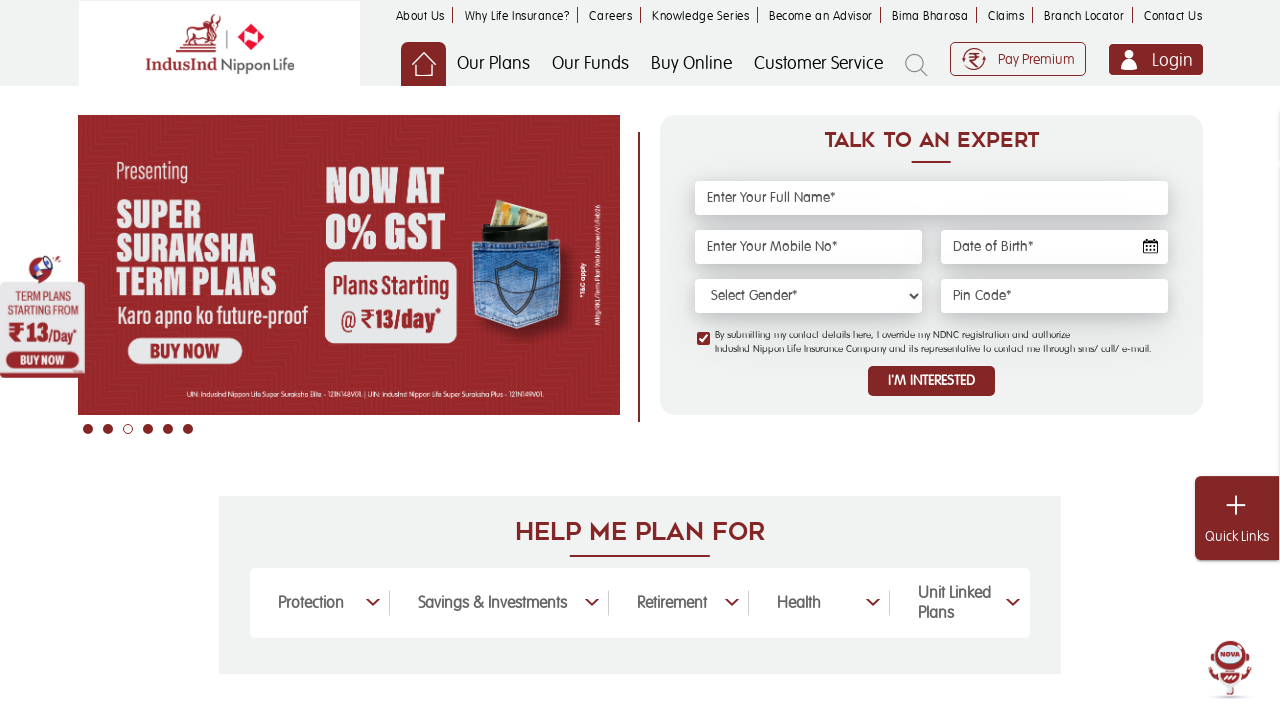

Clicked on Claims menu item at (1006, 16) on xpath=//ul[@class='secondary-menu-ul container']//a[contains(text(),'Claims')]
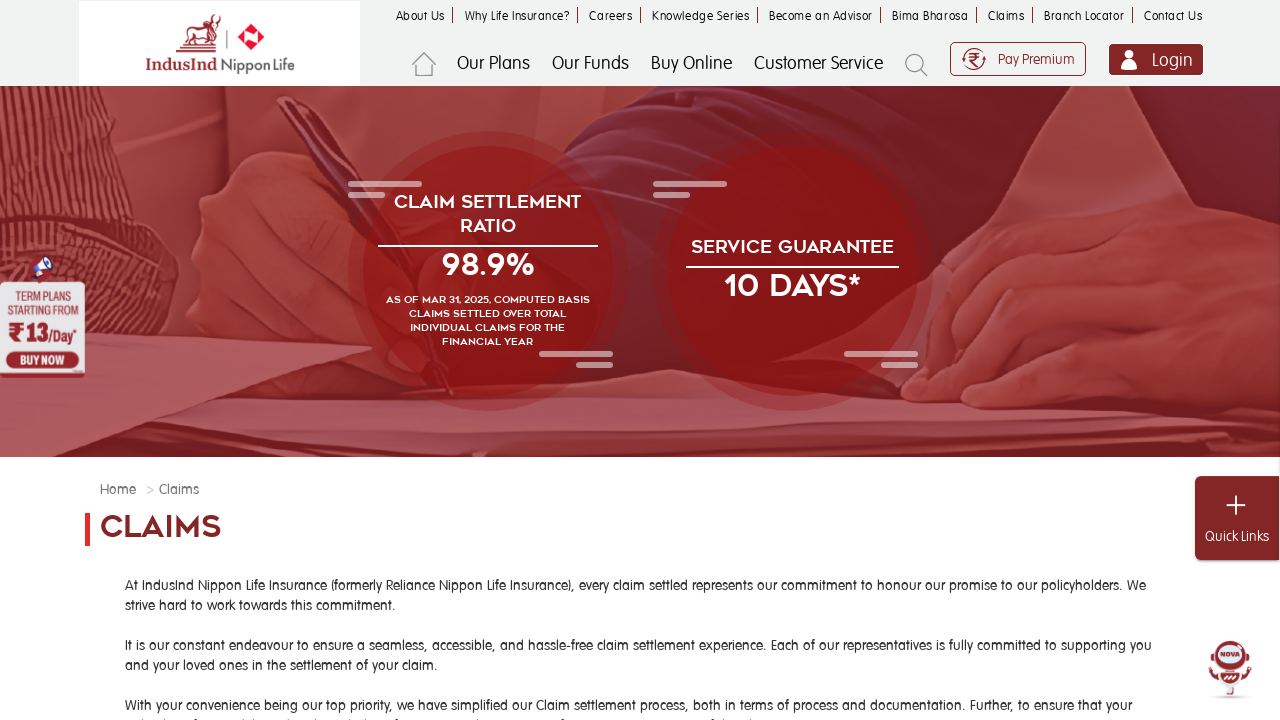

Waited 1 second for page to update
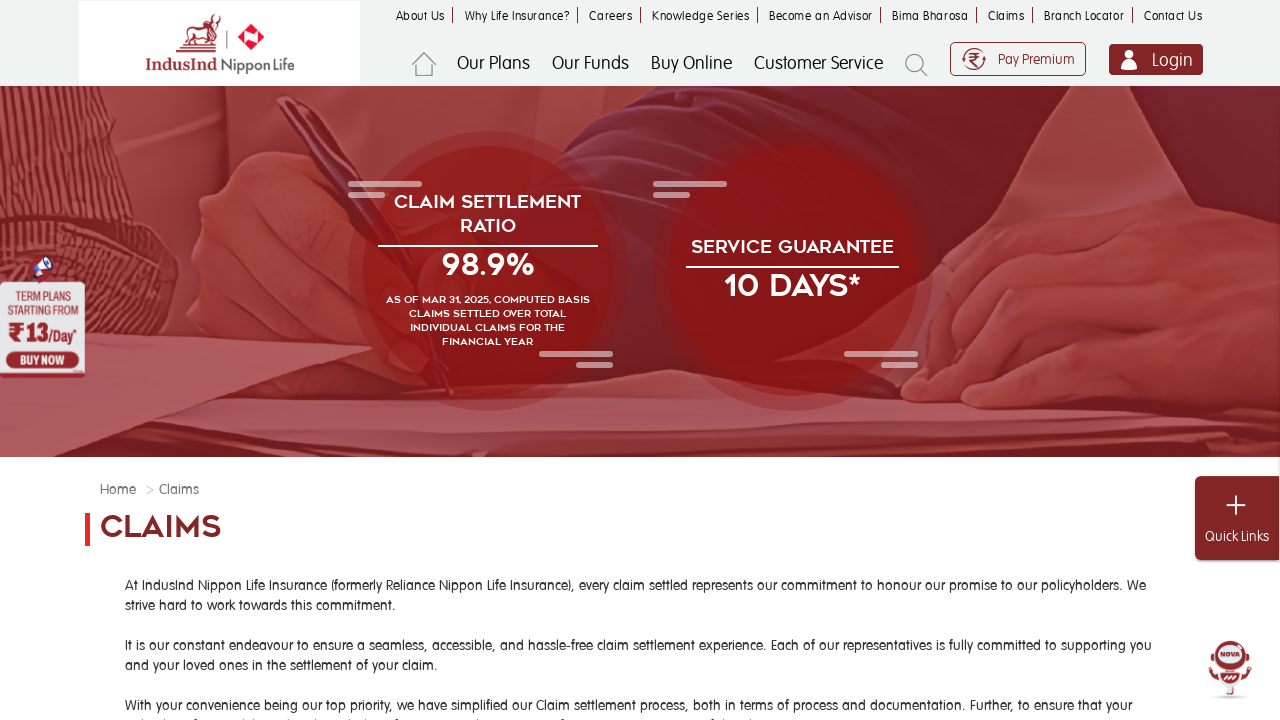

Clicked on 'Click here' link within claims section at (395, 360) on xpath=//a[contains(text(),'Click here')]
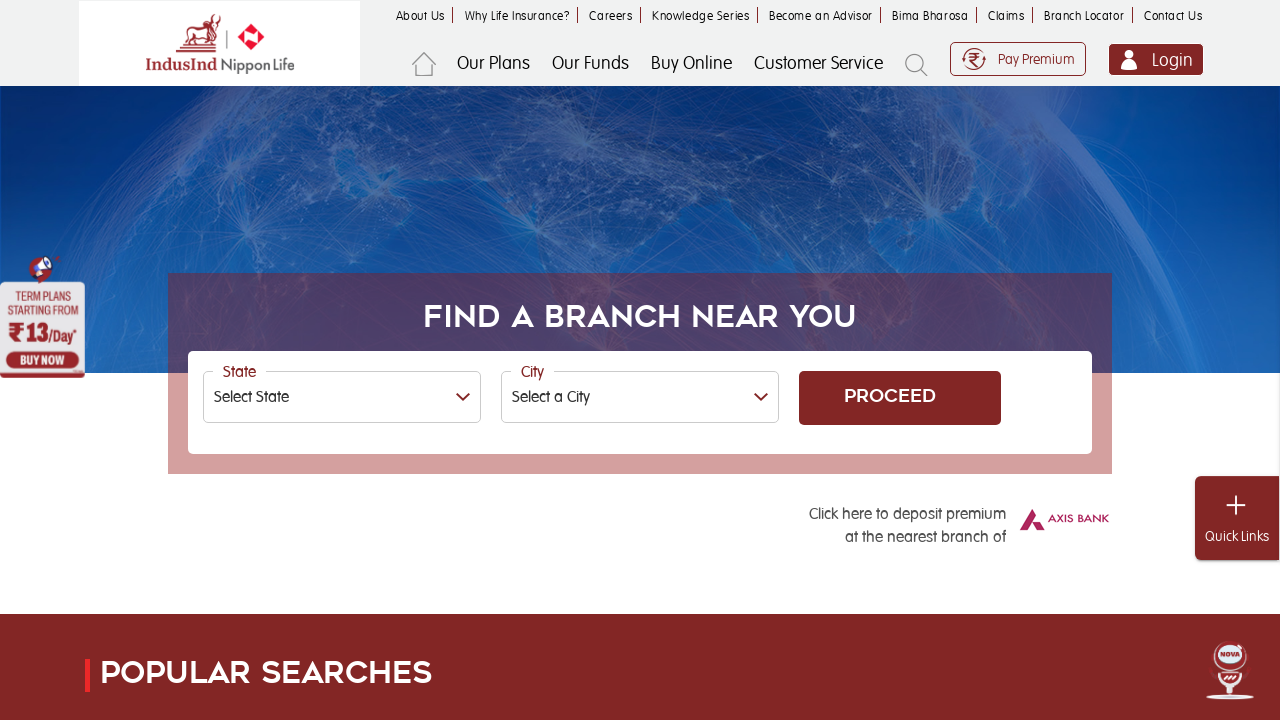

Waited 1 second before finishing
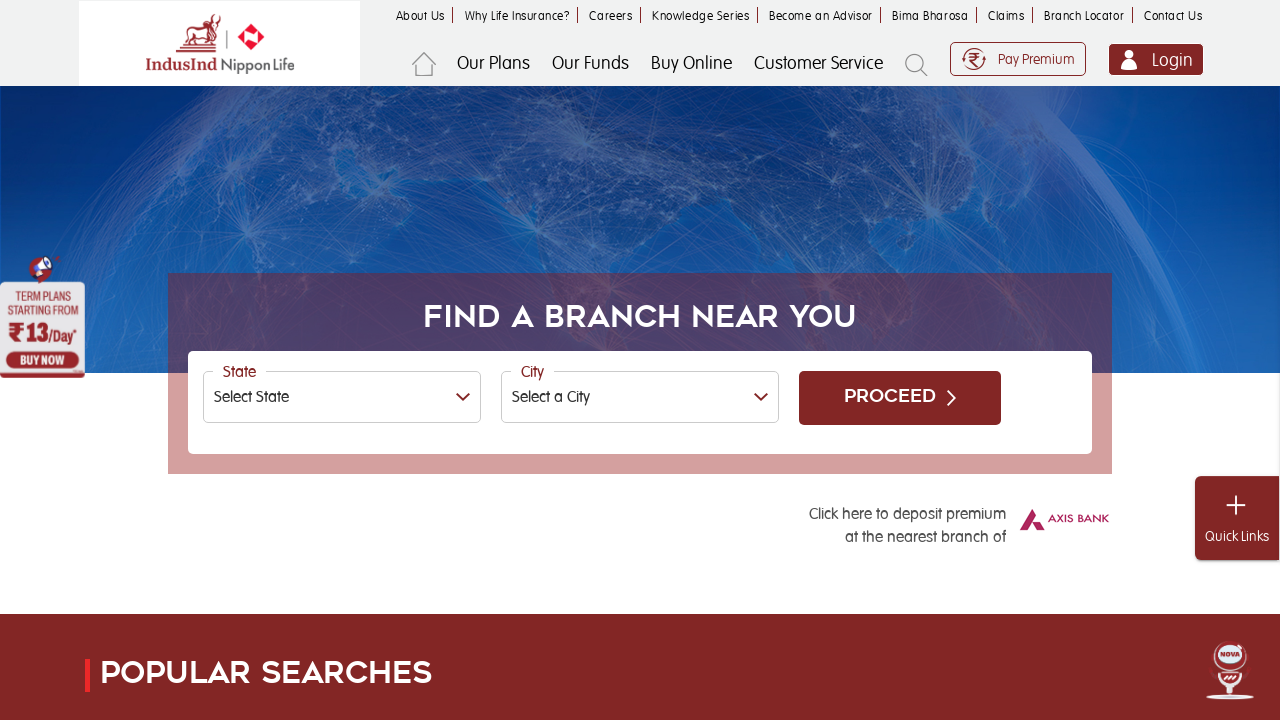

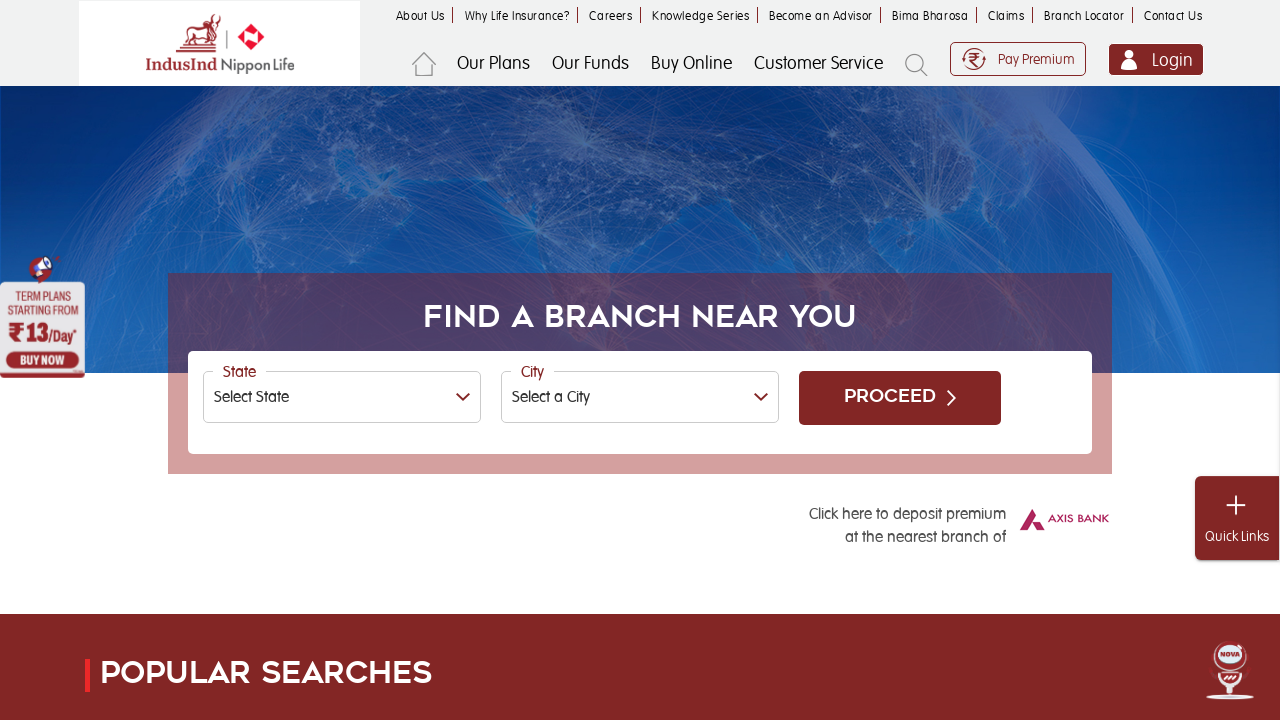